Tests multi-select dropdown functionality by selecting and deselecting options from a car list dropdown

Starting URL: https://omayo.blogspot.com/

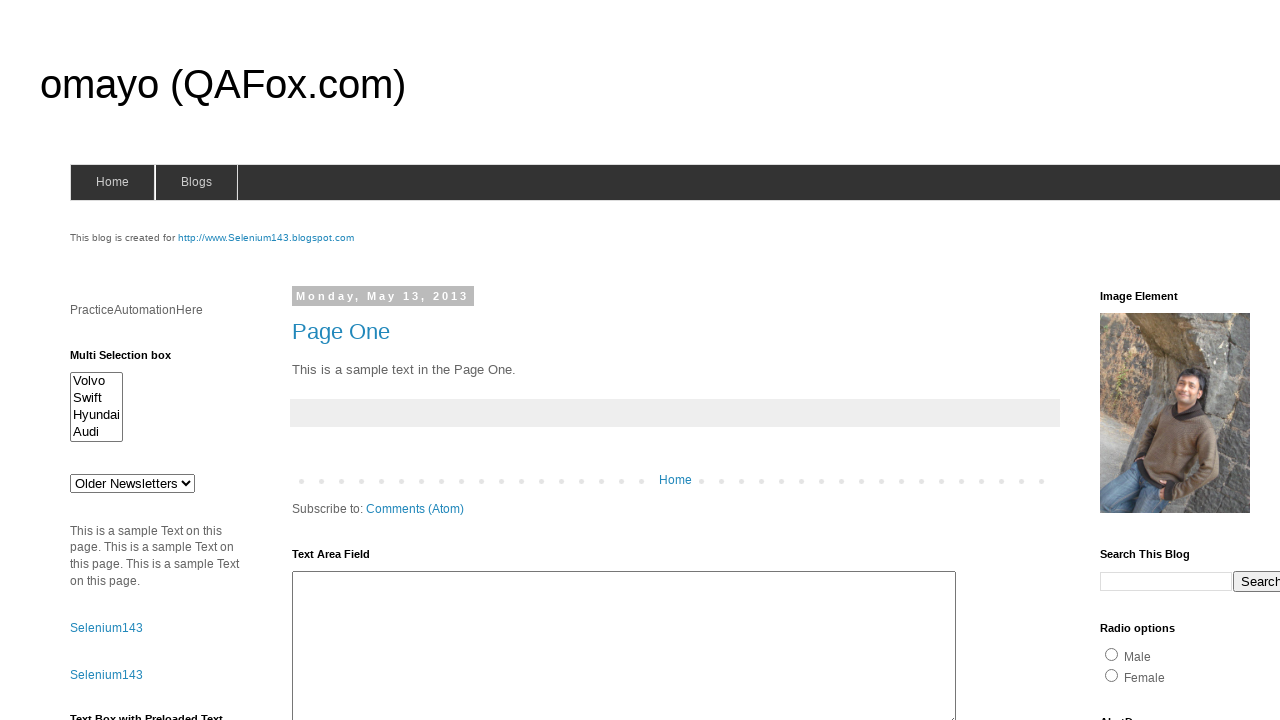

Located multi-select dropdown element with id 'multiselect1'
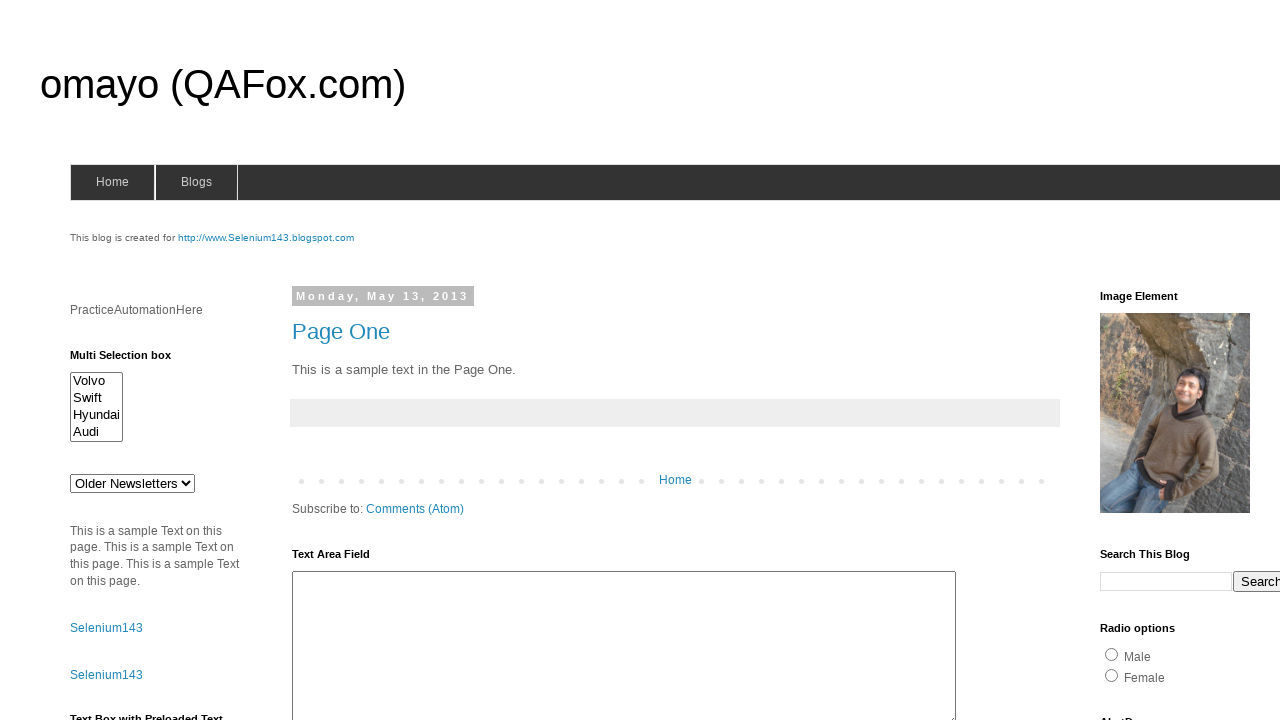

Verified dropdown is multi-select: True
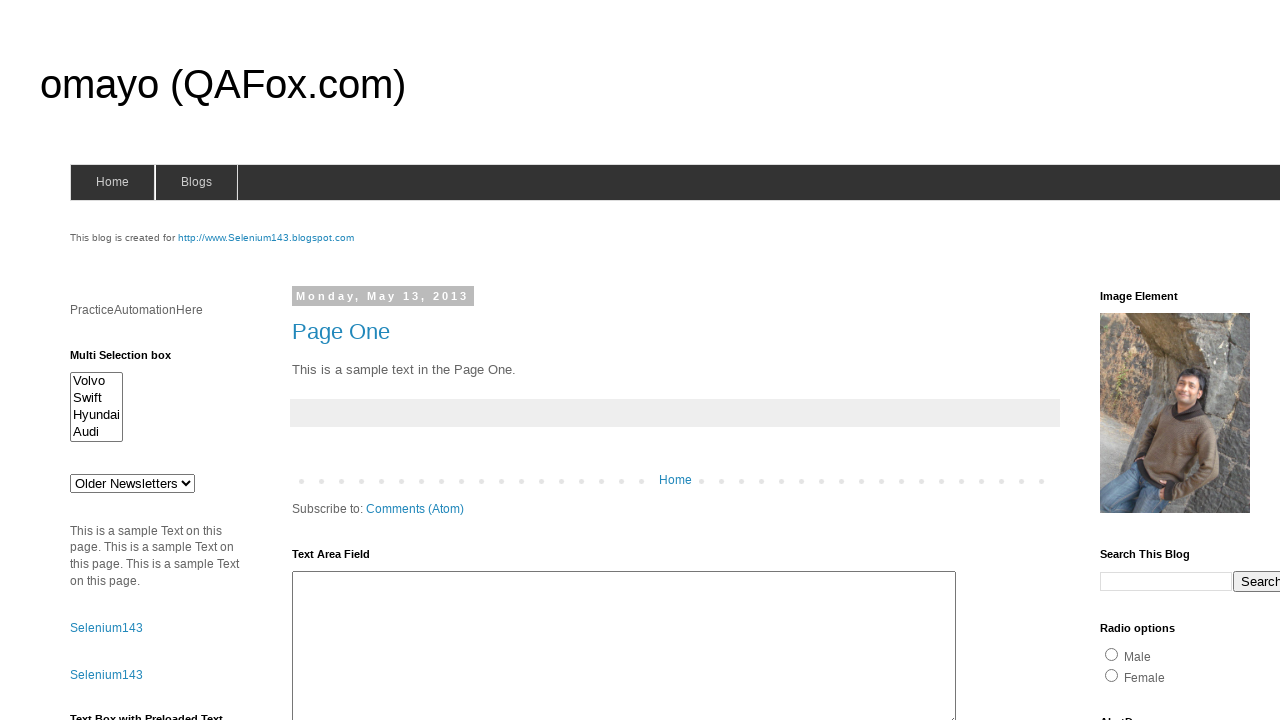

Retrieved all dropdown options: 4 total
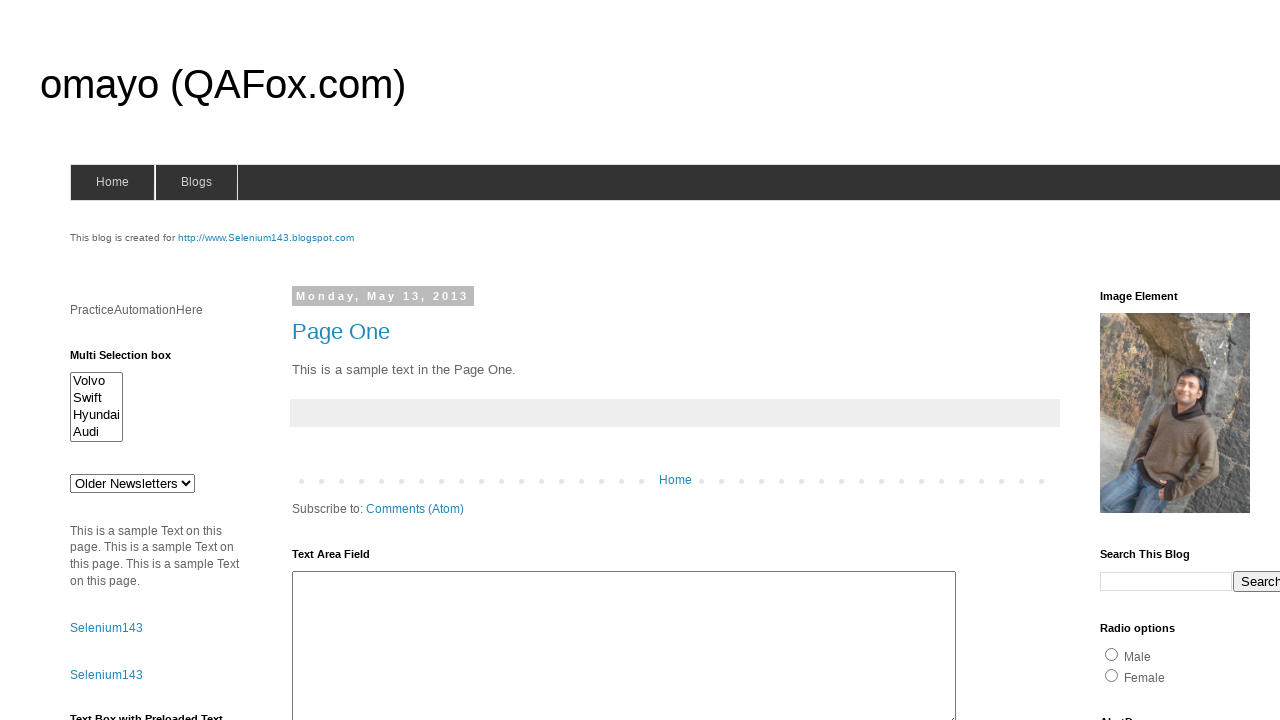

Selected first option (index 0) from dropdown on #multiselect1
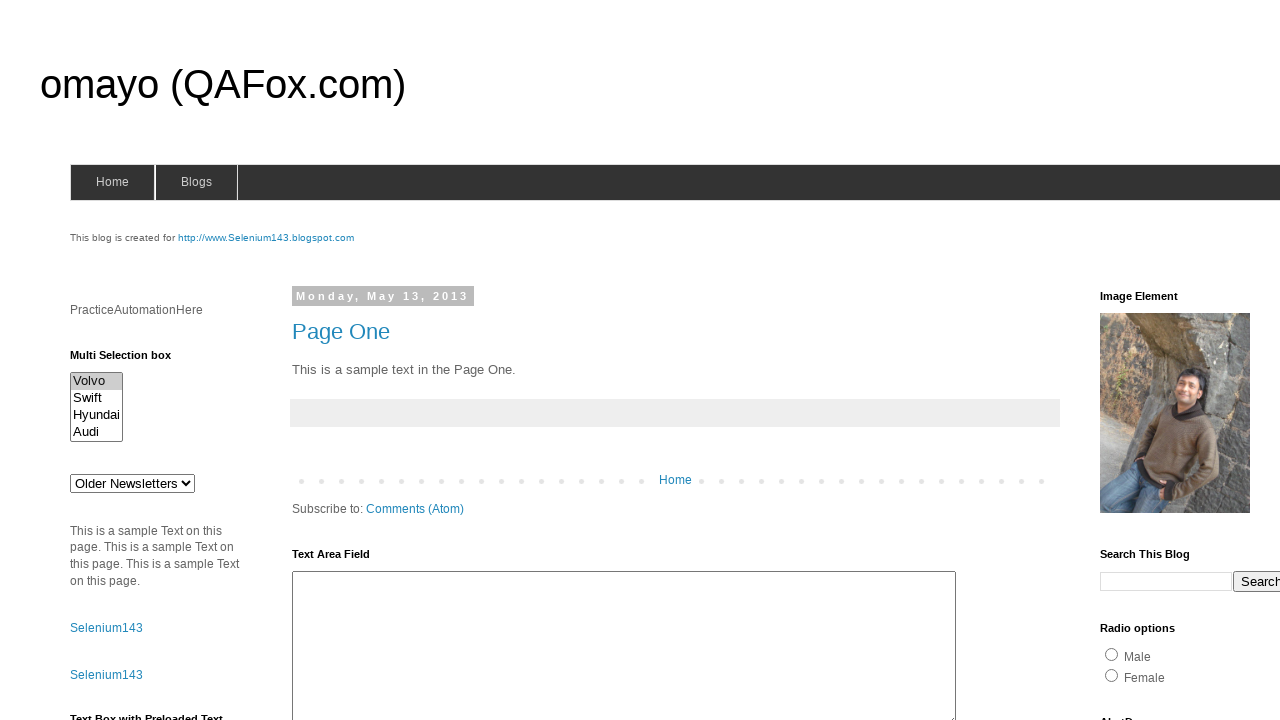

Selected first and third options (indices 0 and 2) from dropdown on #multiselect1
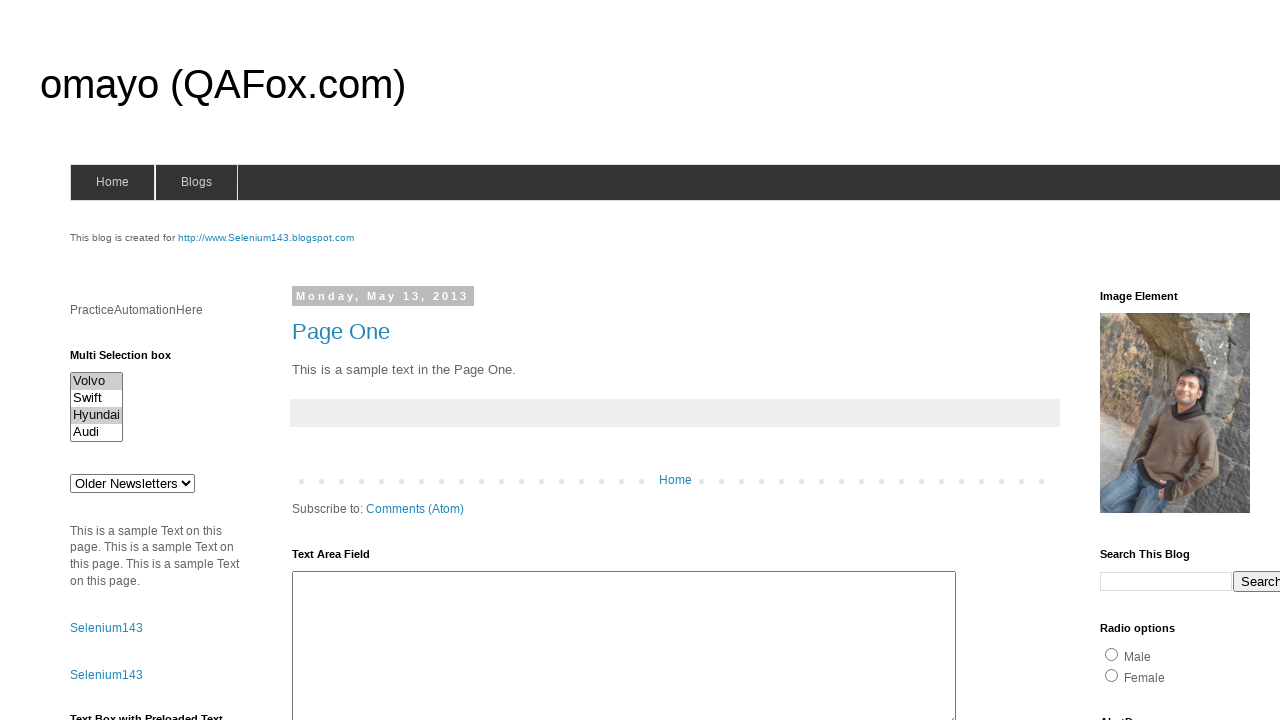

Retrieved all selected options: 2 cars selected
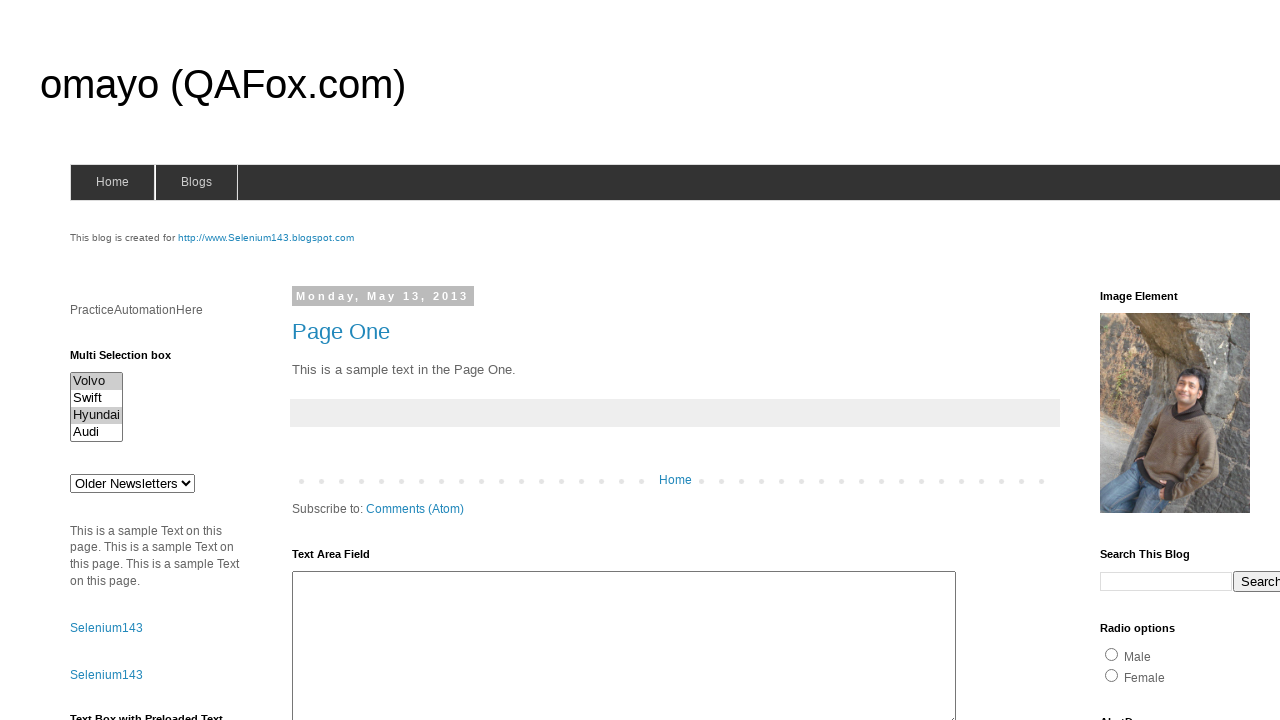

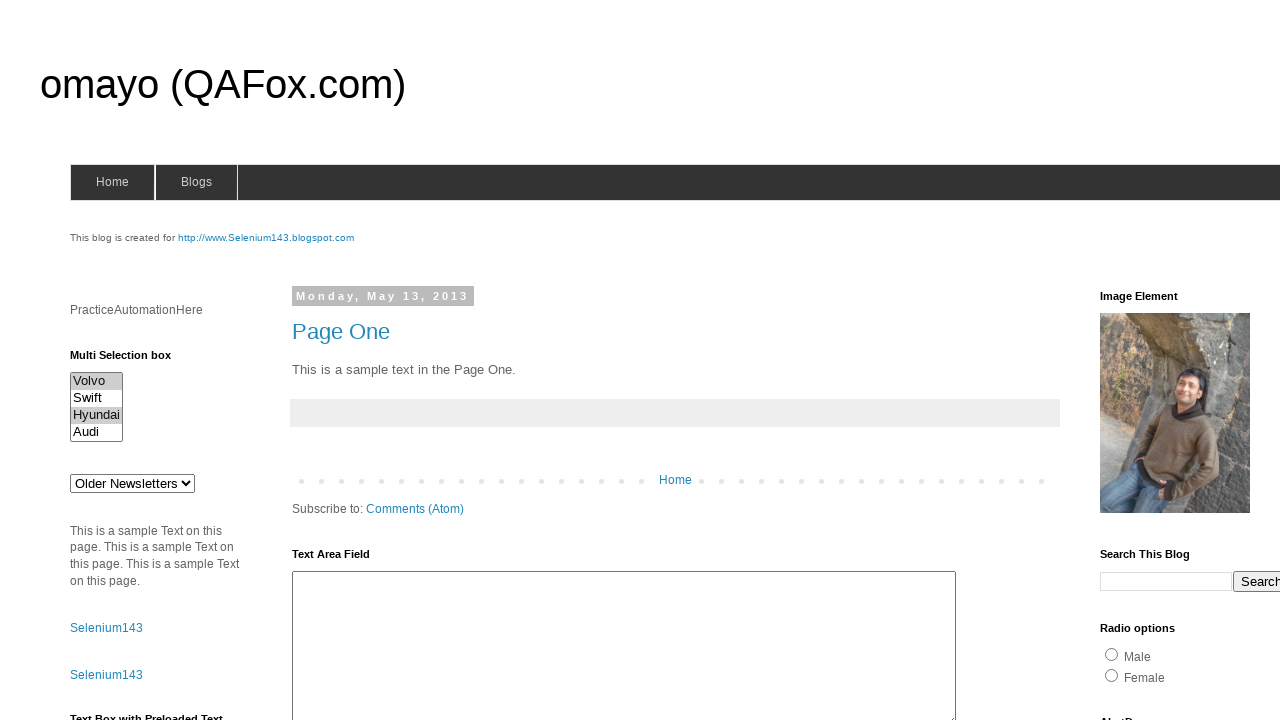